Tests a math exercise form by reading an input value, calculating log(abs(12*sin(x))), filling in the answer, checking required checkboxes, and submitting the form.

Starting URL: http://suninjuly.github.io/math.html

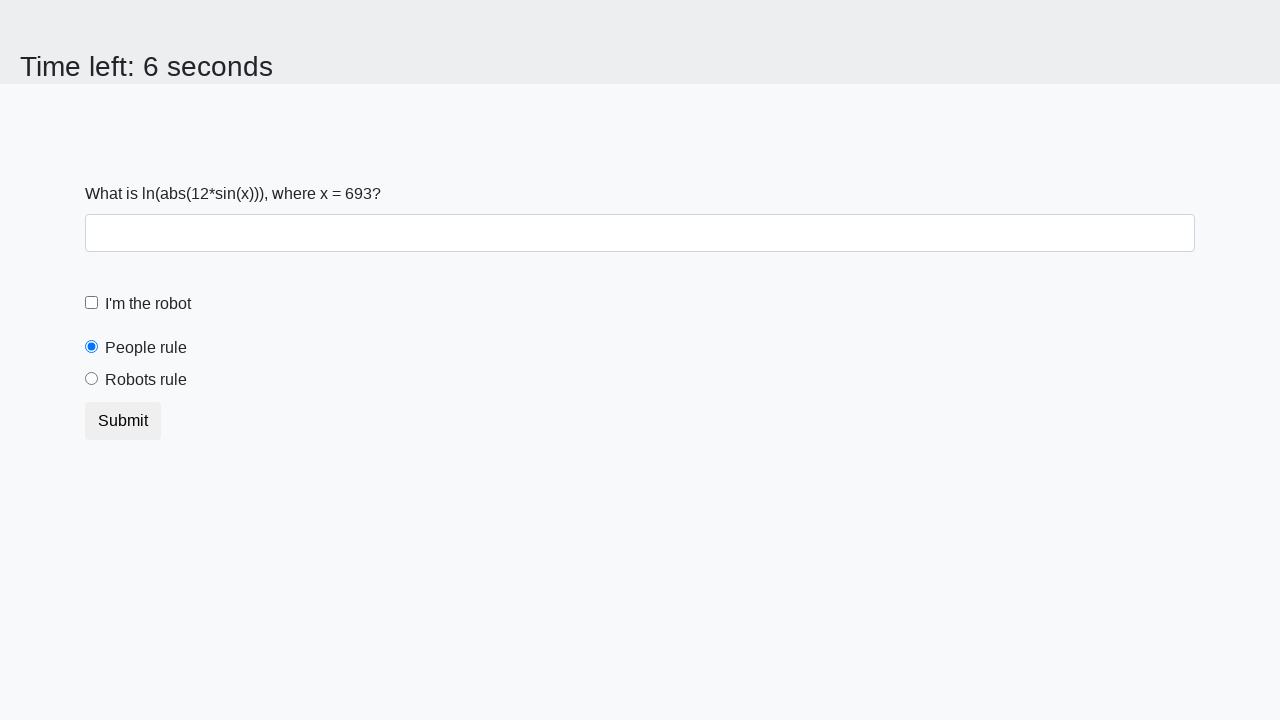

Located the input value element
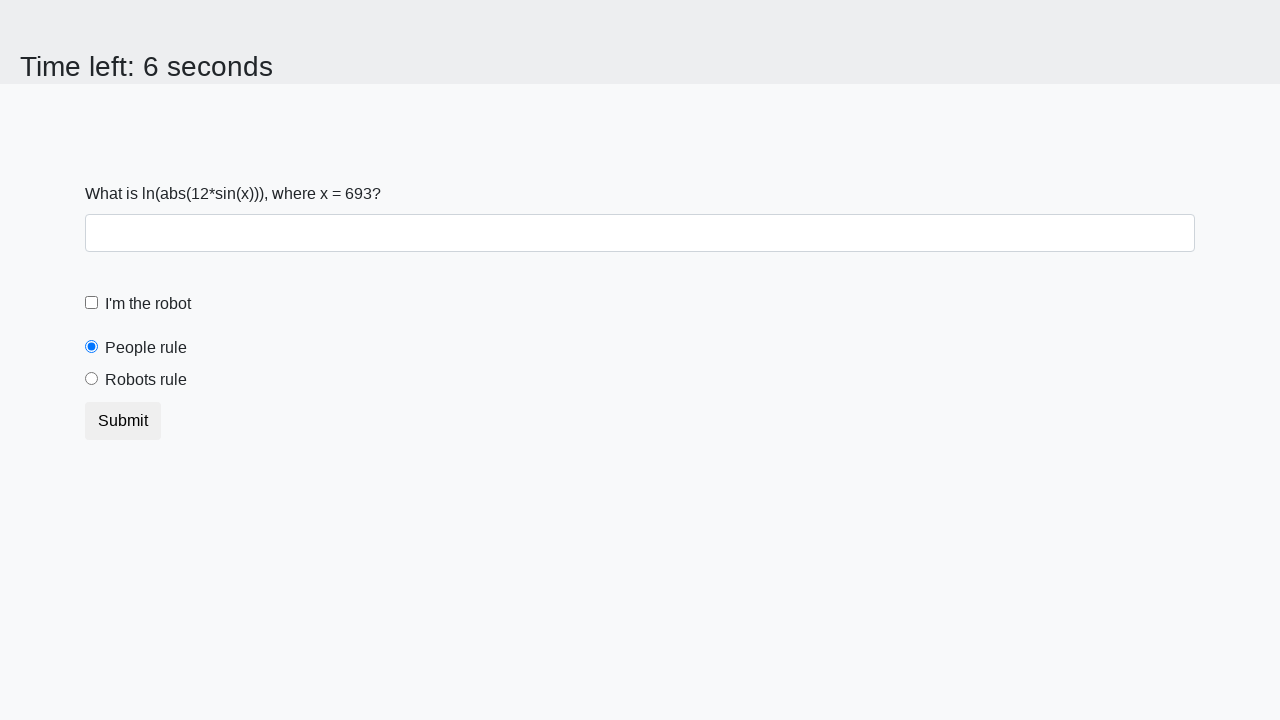

Read x value from page: 693
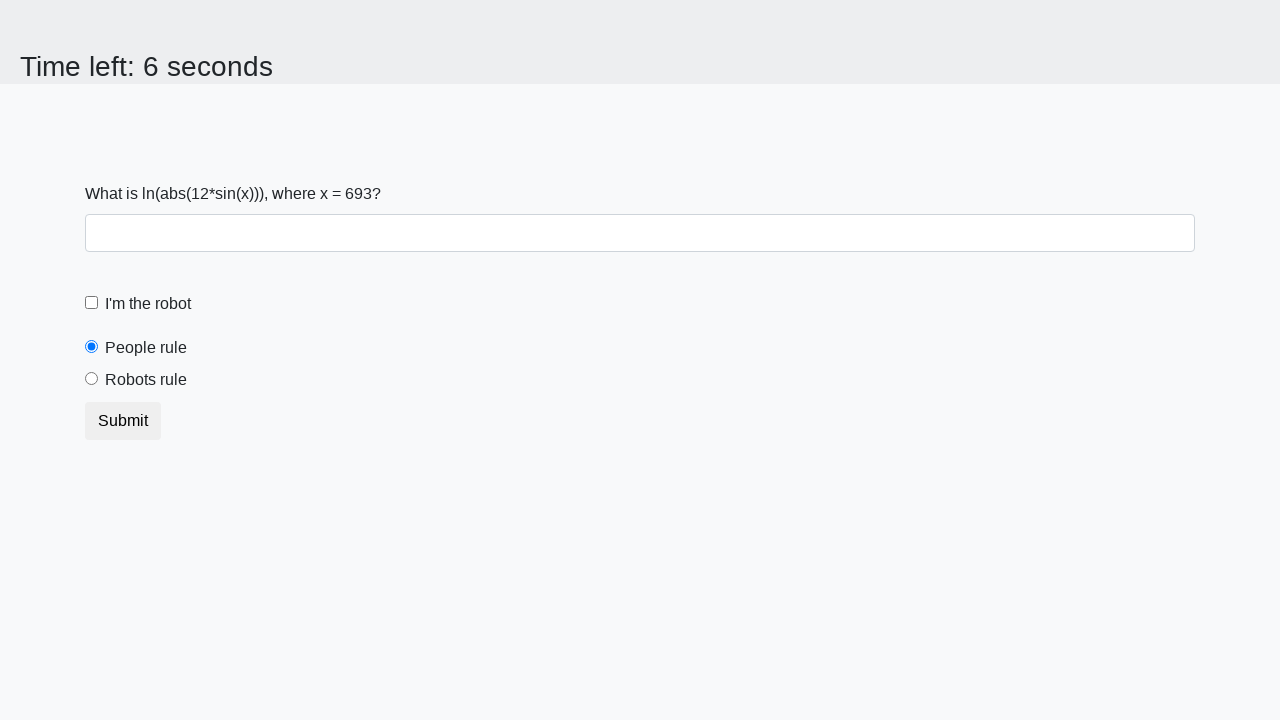

Calculated answer using log(abs(12*sin(693))): 2.445522060133889
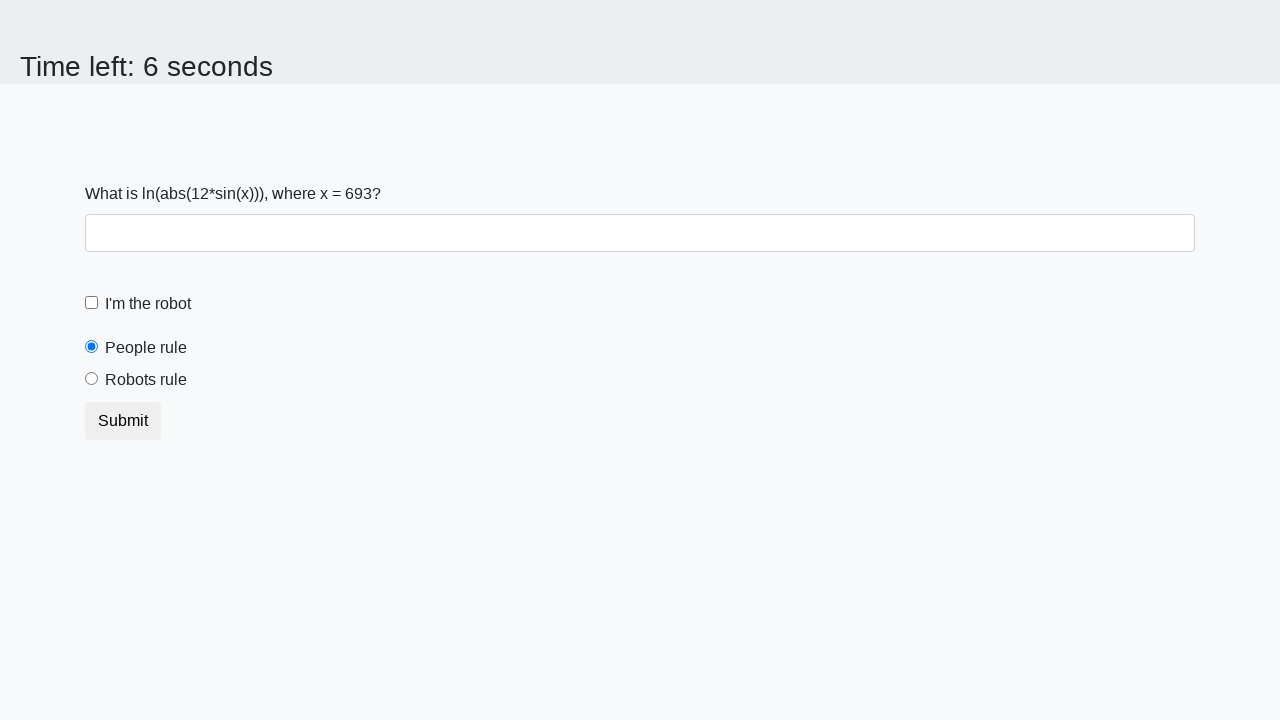

Filled answer field with calculated value: 2.445522060133889 on #answer
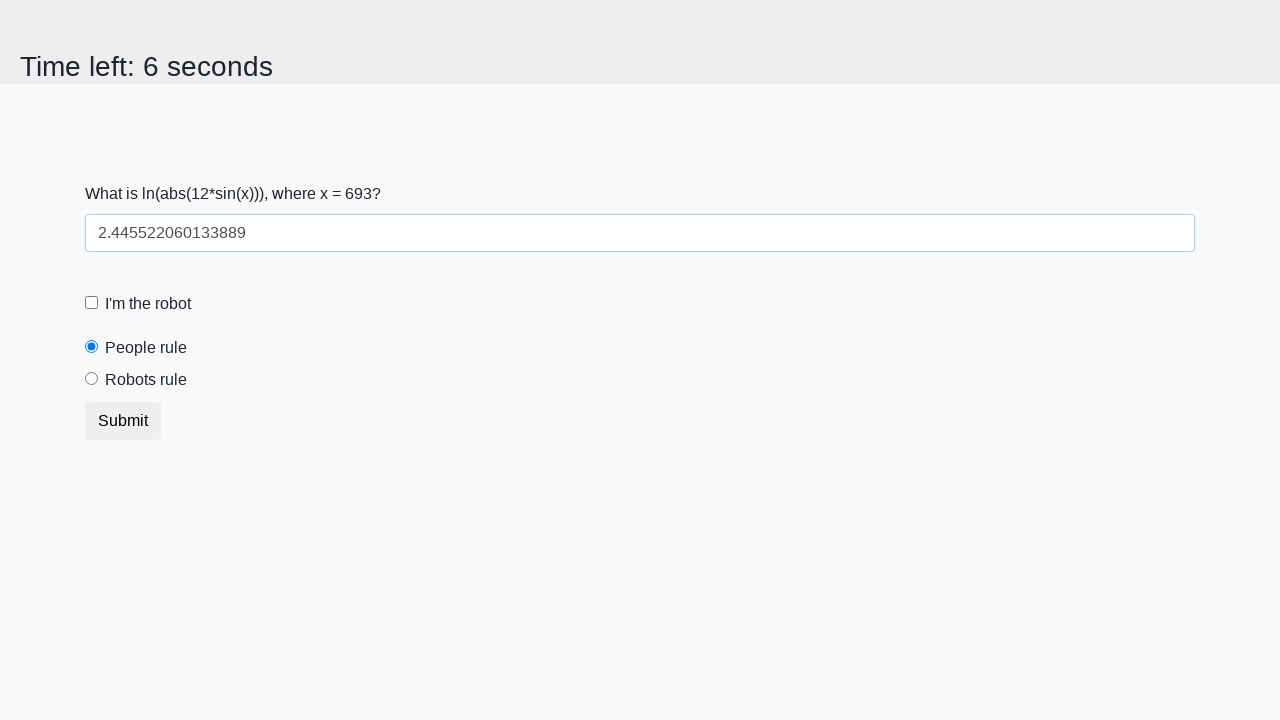

Checked the robot checkbox at (92, 303) on #robotCheckbox
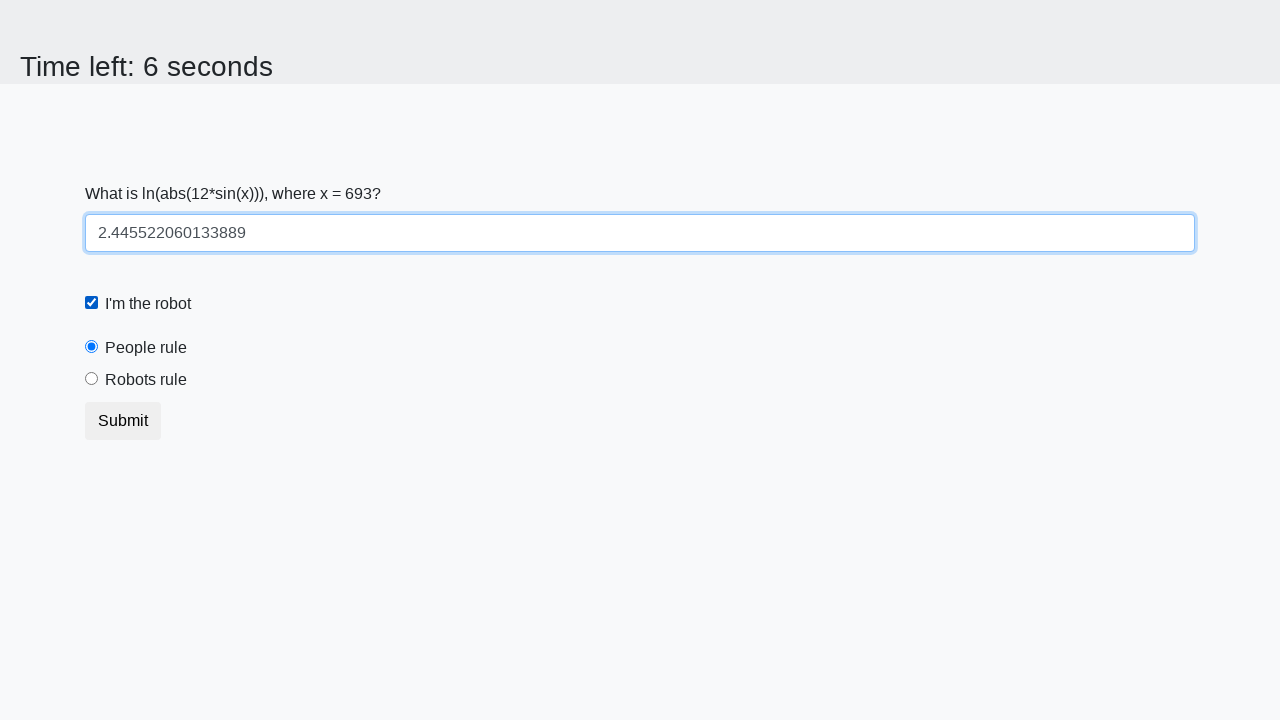

Checked the robots rule checkbox at (92, 379) on #robotsRule
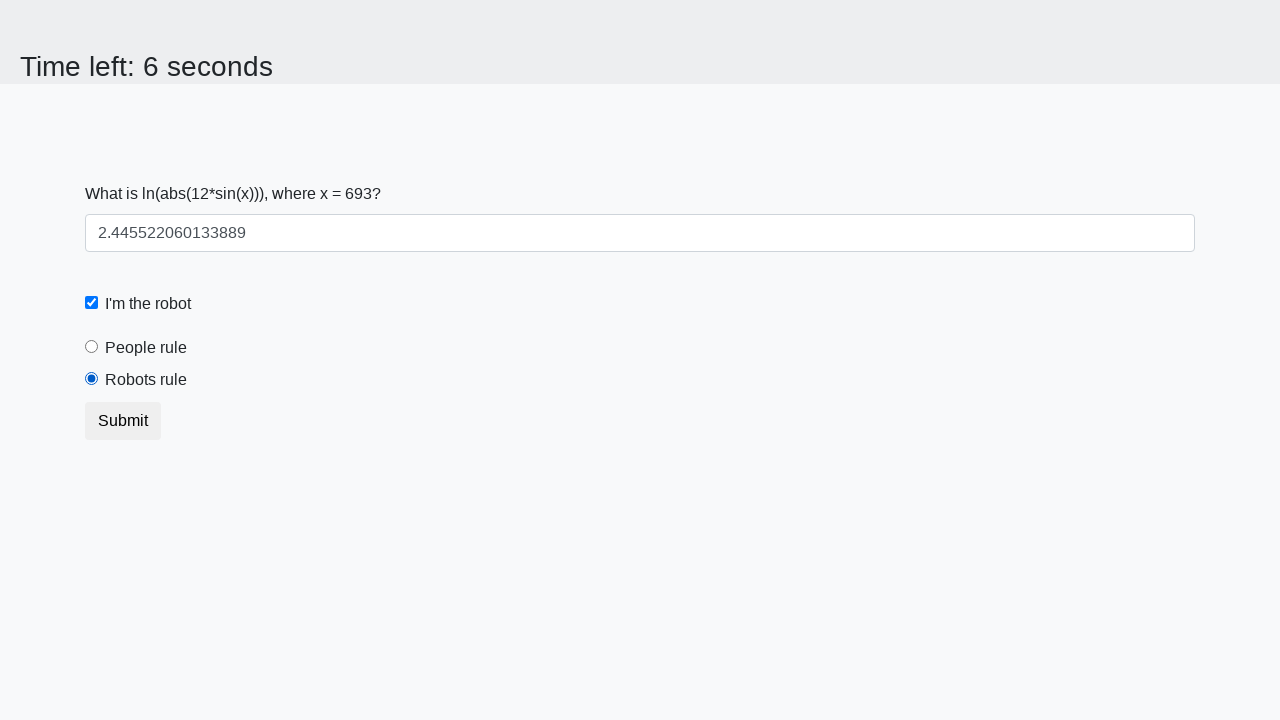

Submitted the math form at (123, 421) on button.btn
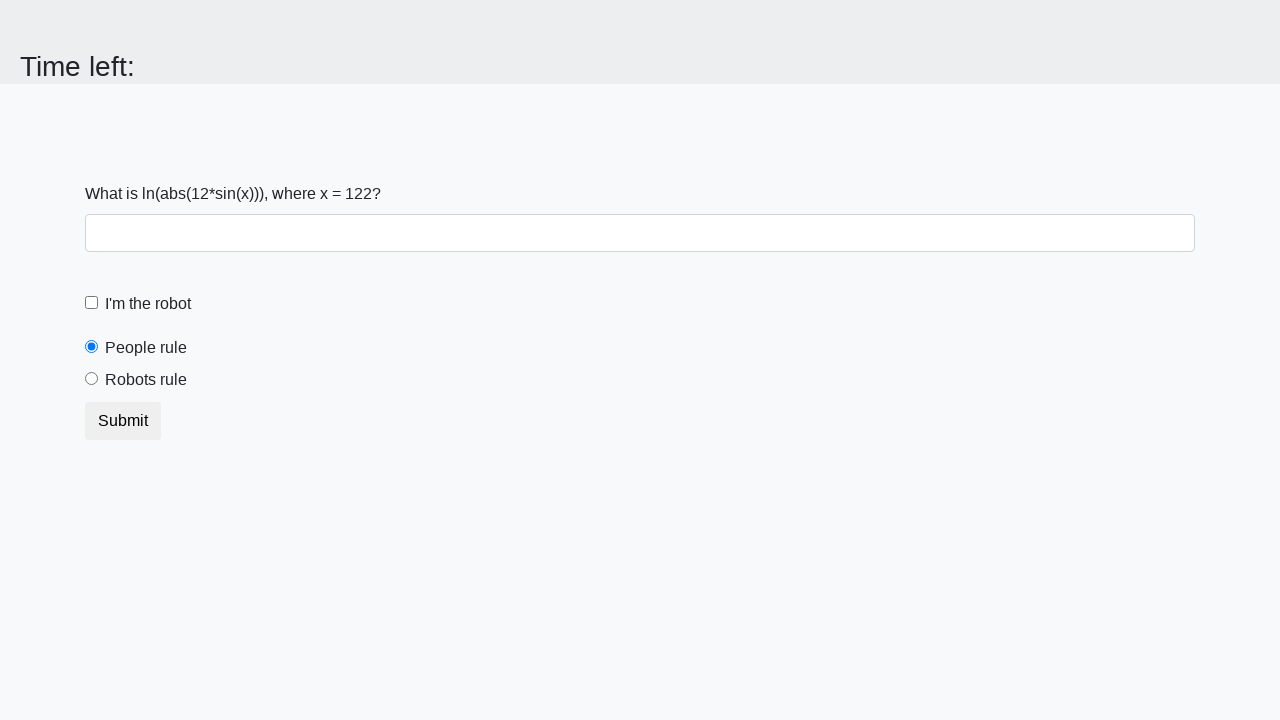

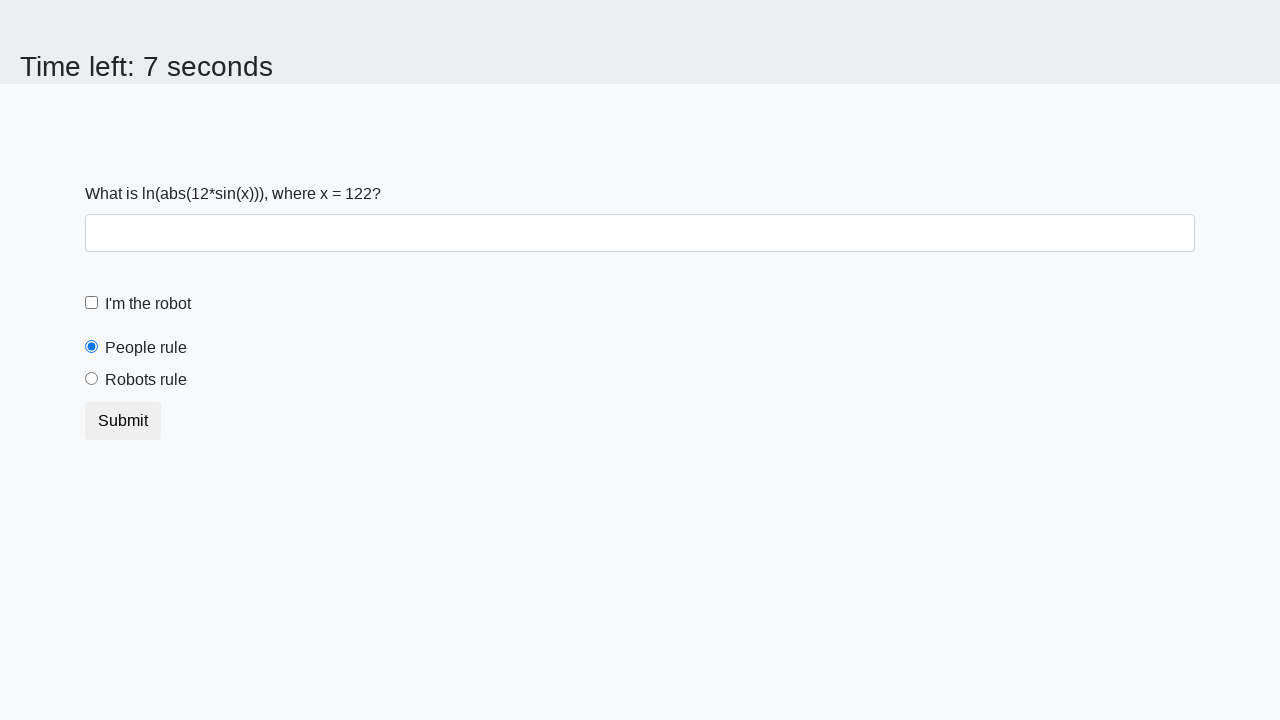